Tests add/remove elements functionality by adding an element and then removing it

Starting URL: https://the-internet.herokuapp.com/

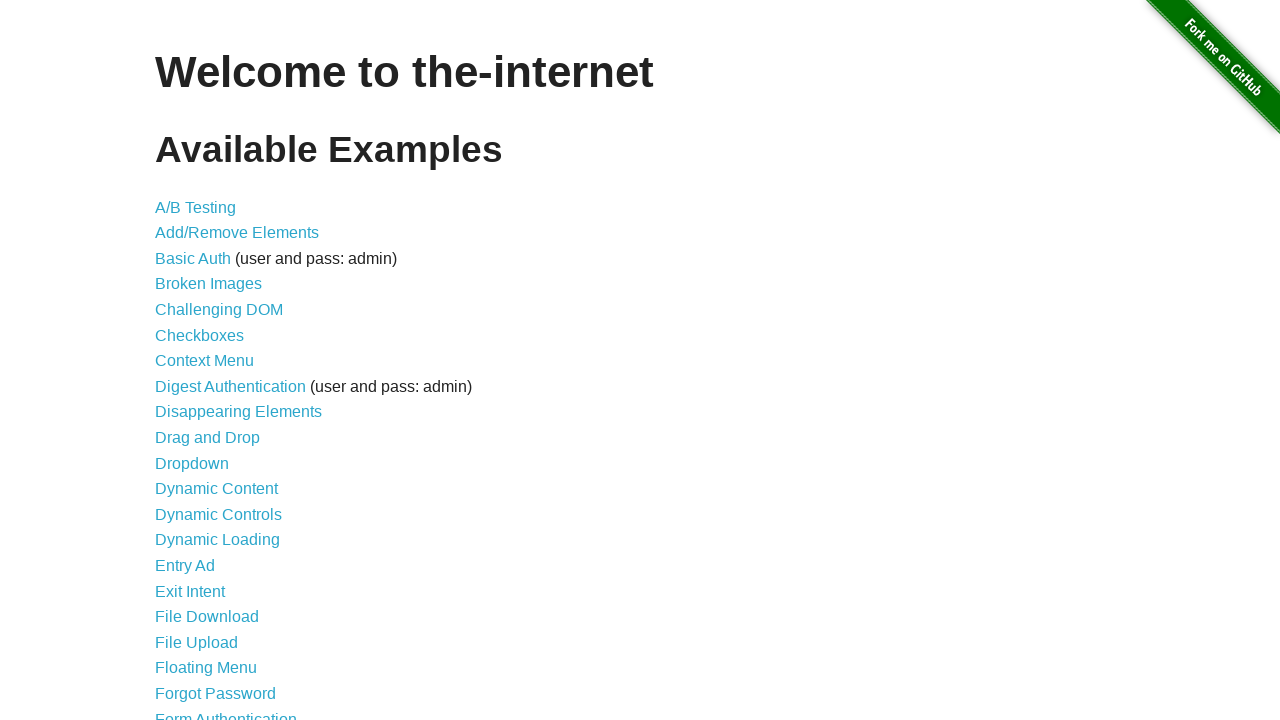

Clicked on Add/Remove Elements link at (237, 233) on text='Add/Remove Elements'
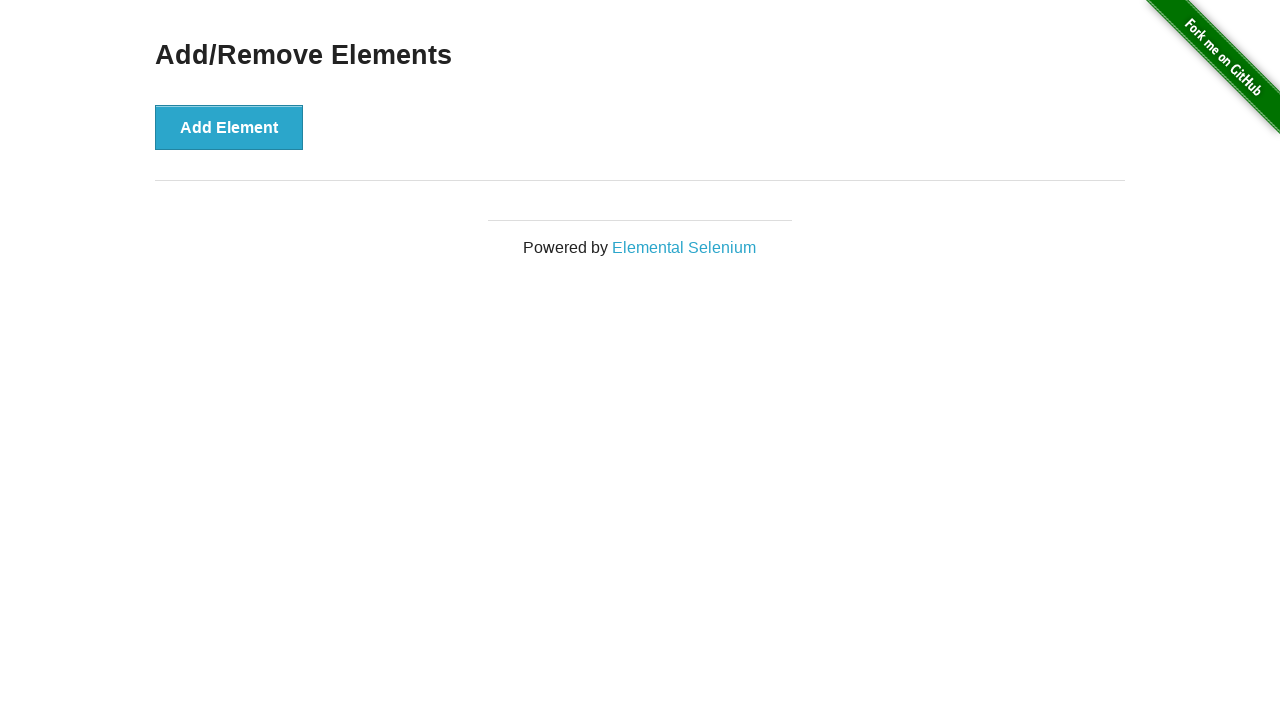

Clicked Add Element button at (229, 127) on button:has-text('Add Element')
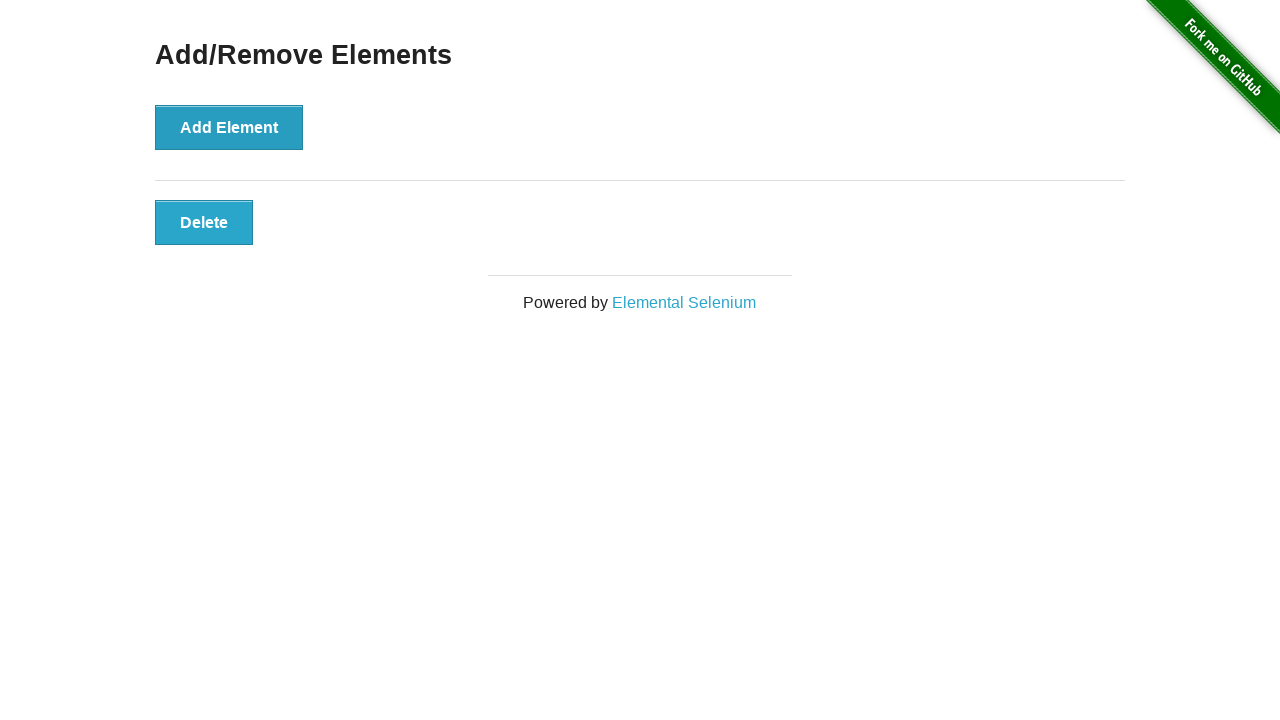

Waited for delete button to appear
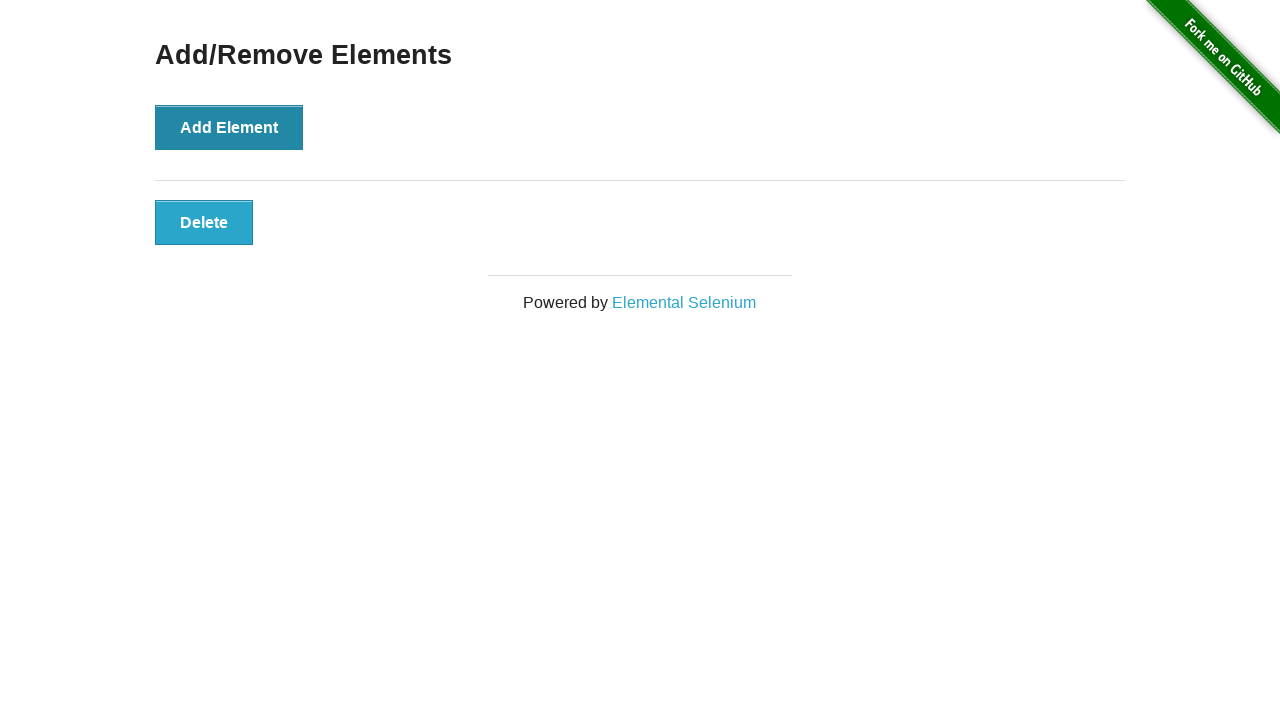

Clicked delete button to remove the added element at (204, 222) on button.added-manually
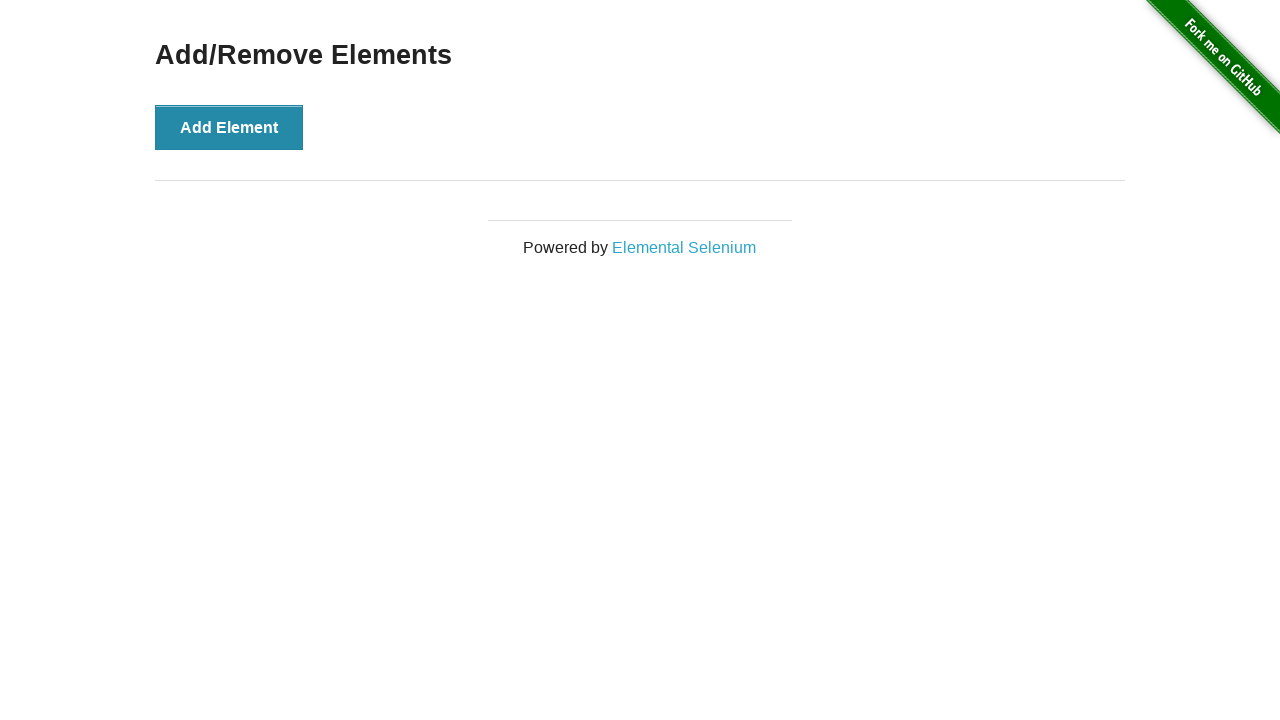

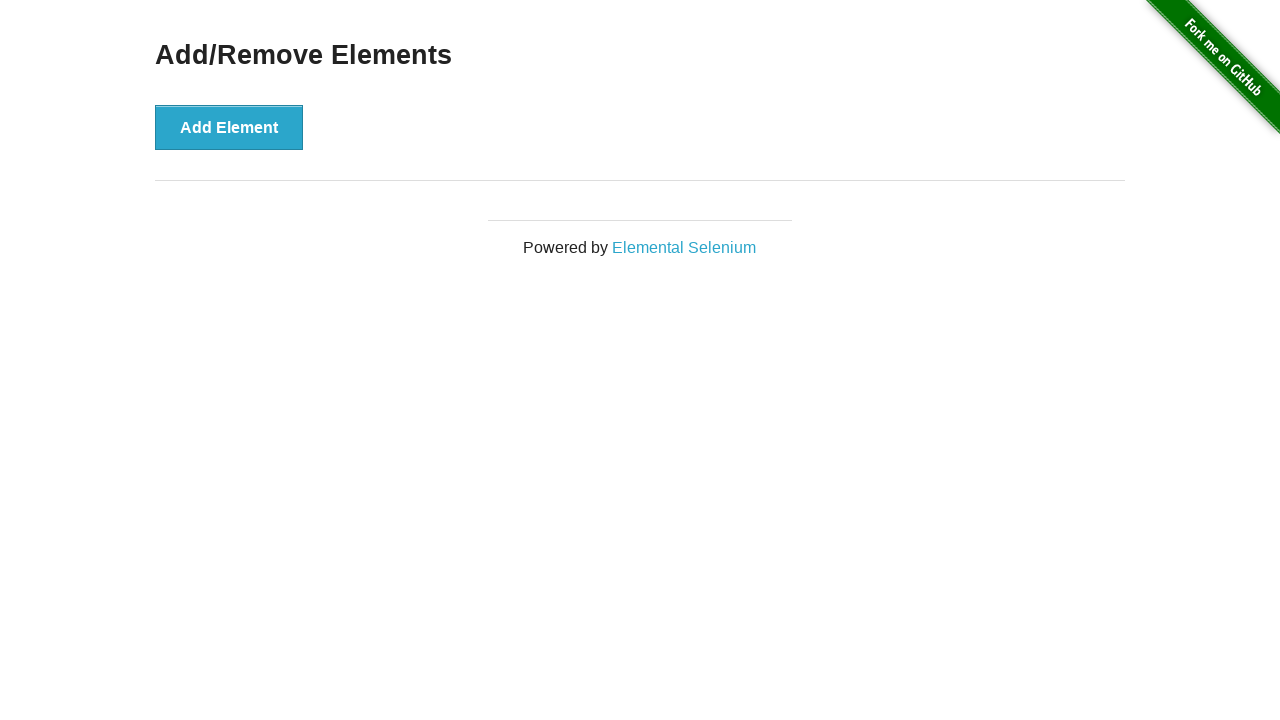